Navigates through Selenium website by clicking dropdown menu, selecting About Selenium, then clicking Read full story link to access the history page

Starting URL: https://www.selenium.dev/

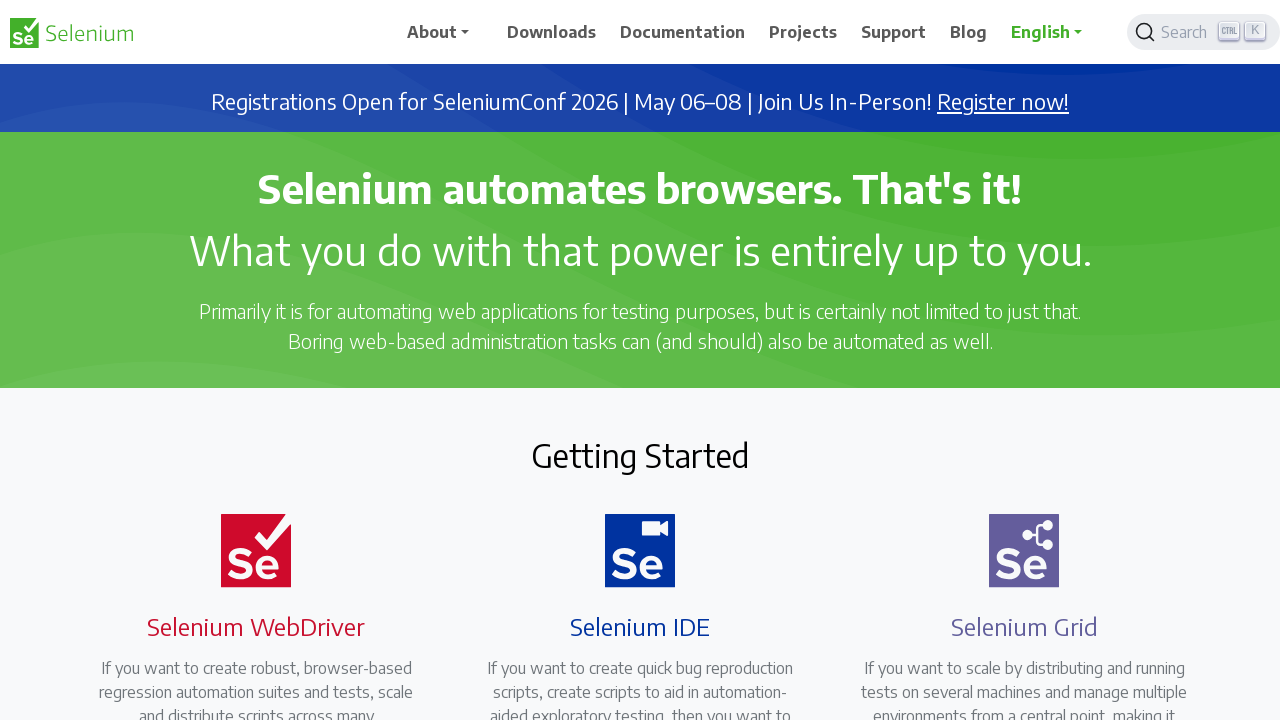

Clicked navbar dropdown menu at (445, 32) on #navbarDropdown
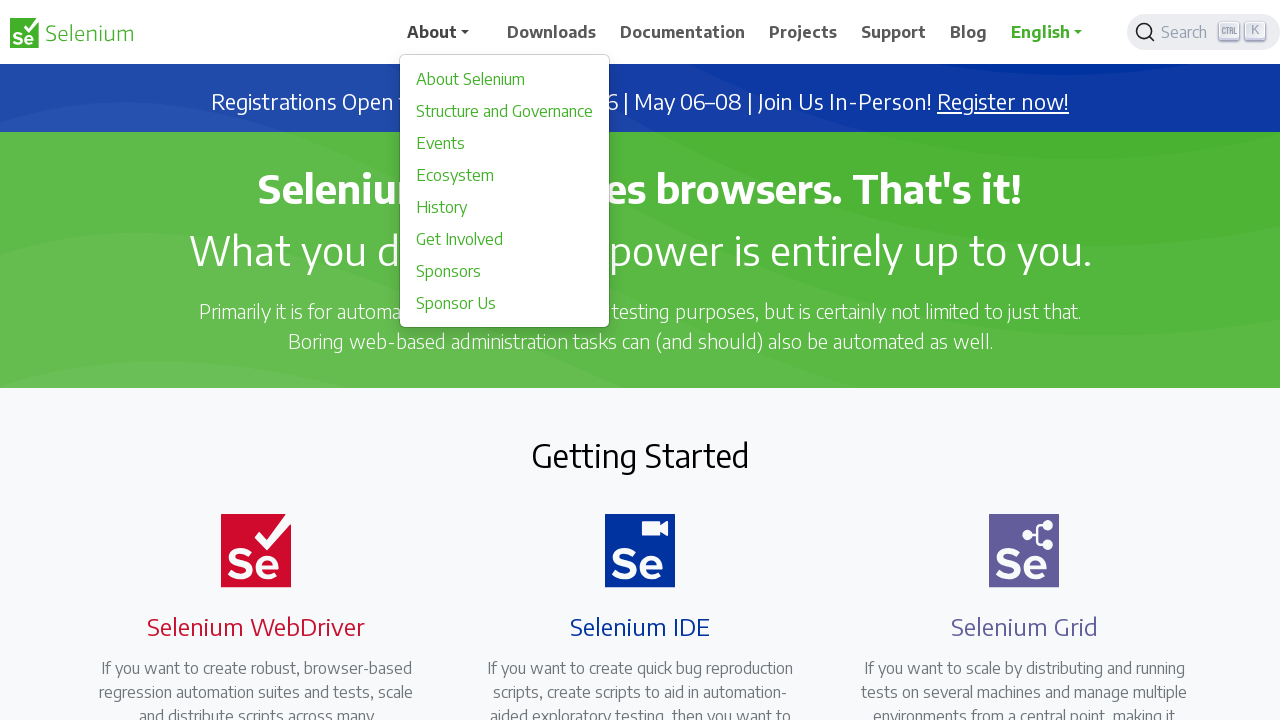

Selected 'About Selenium' from dropdown menu at (505, 79) on a.dropdown-item:has-text('About Selenium')
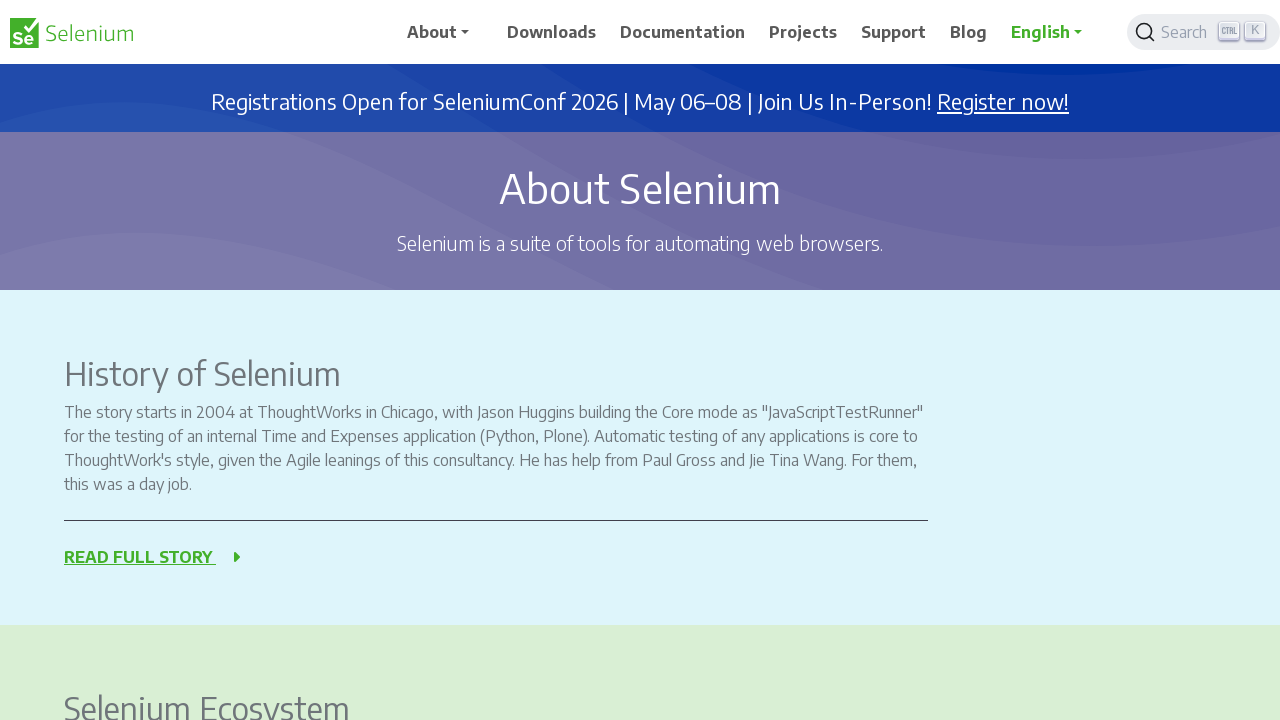

Clicked 'Read full story' link at (140, 557) on a:has-text('Read full story')
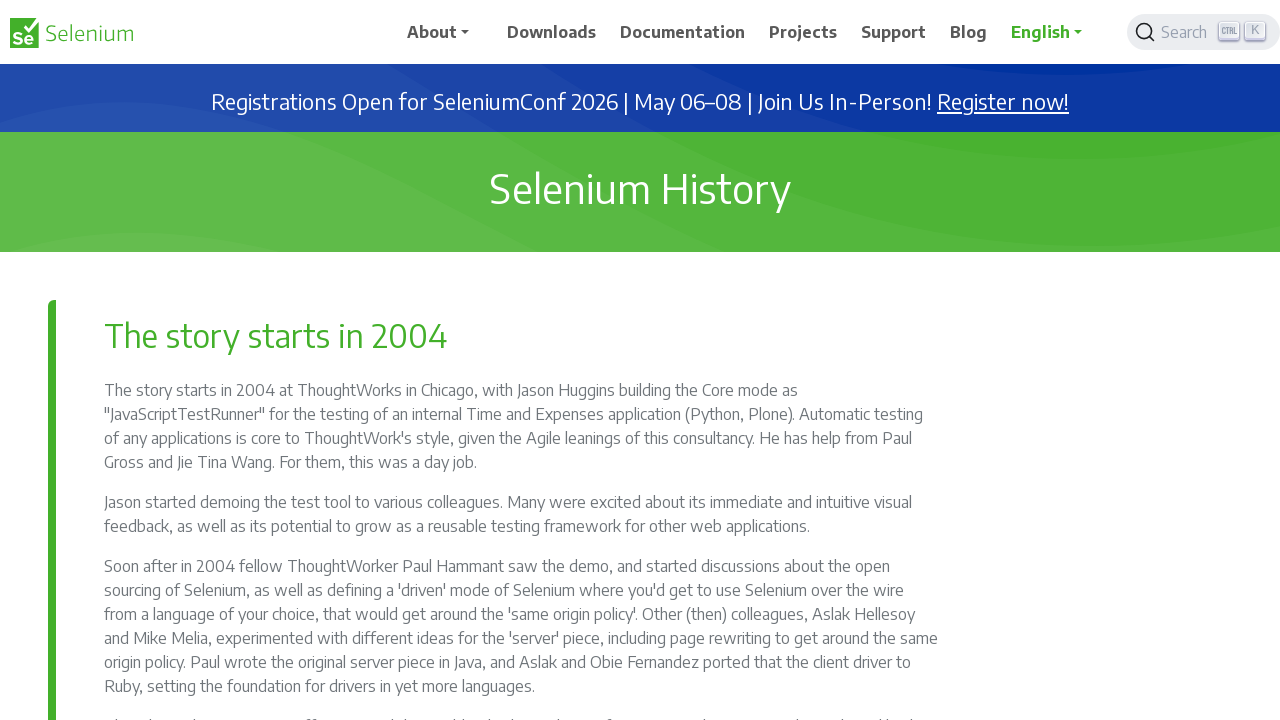

History page loaded successfully
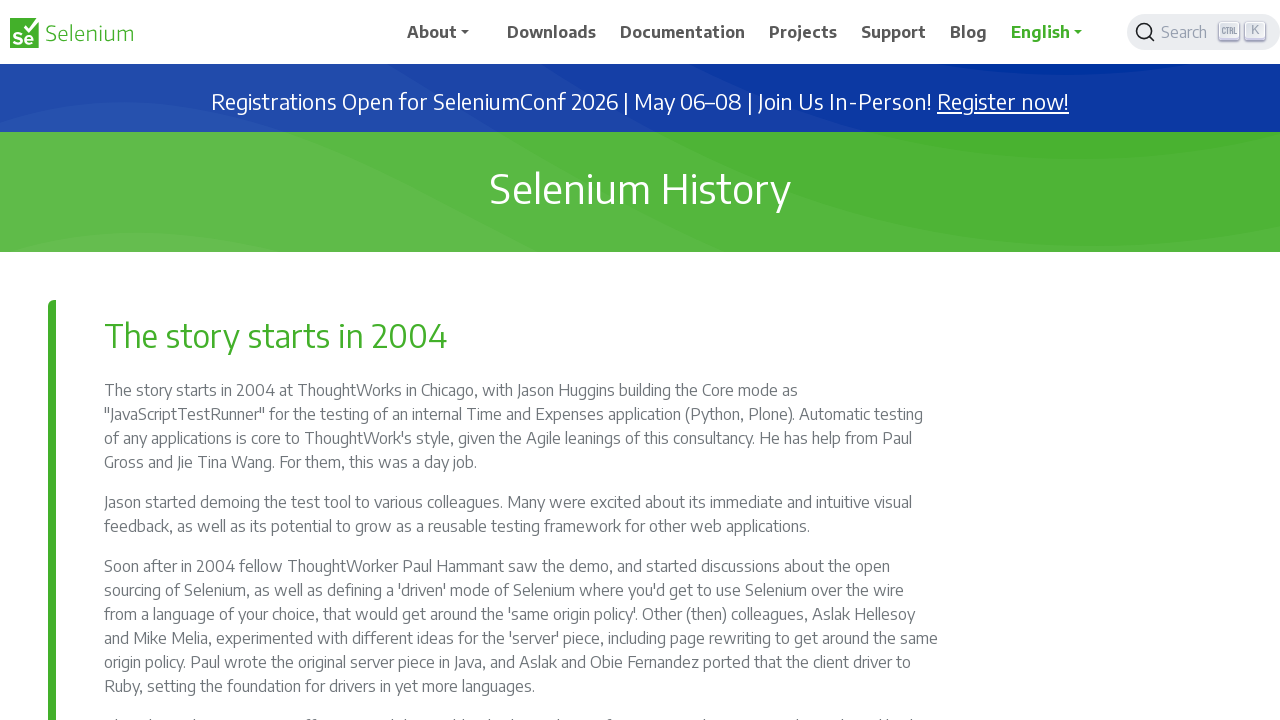

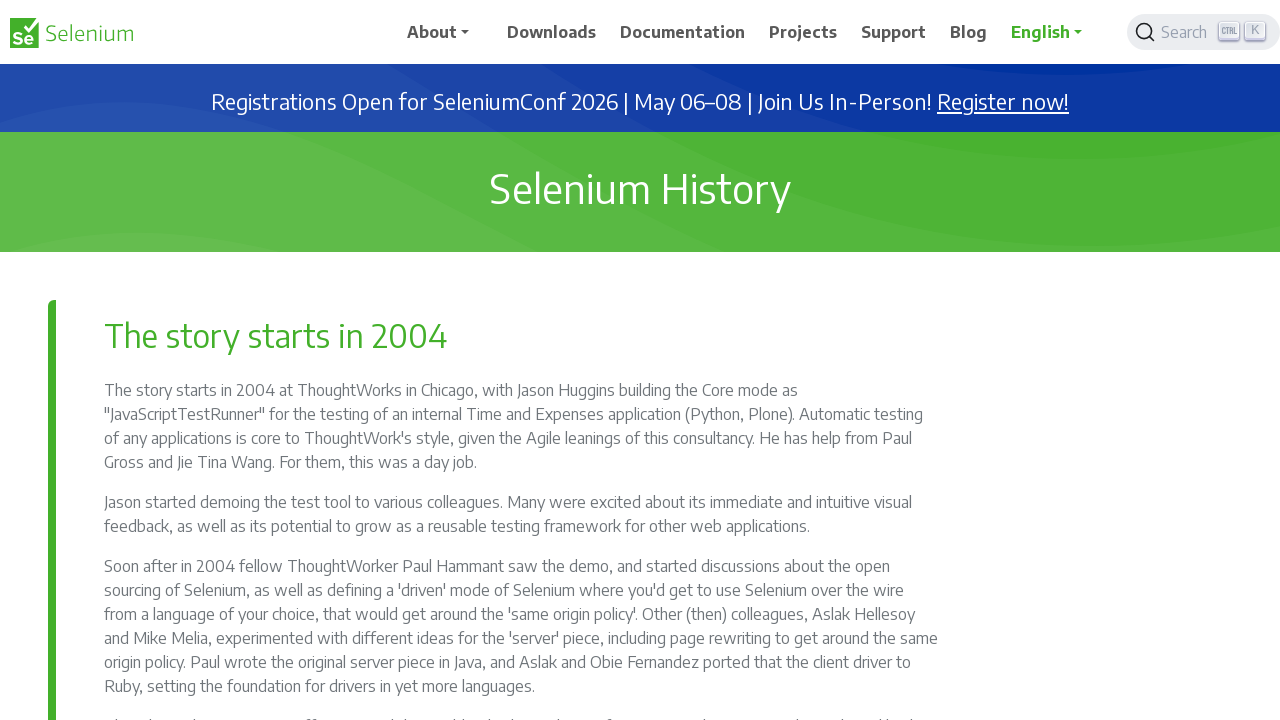